Tests scrolling to a specific element on the clipboard.js homepage

Starting URL: https://clipboardjs.com/

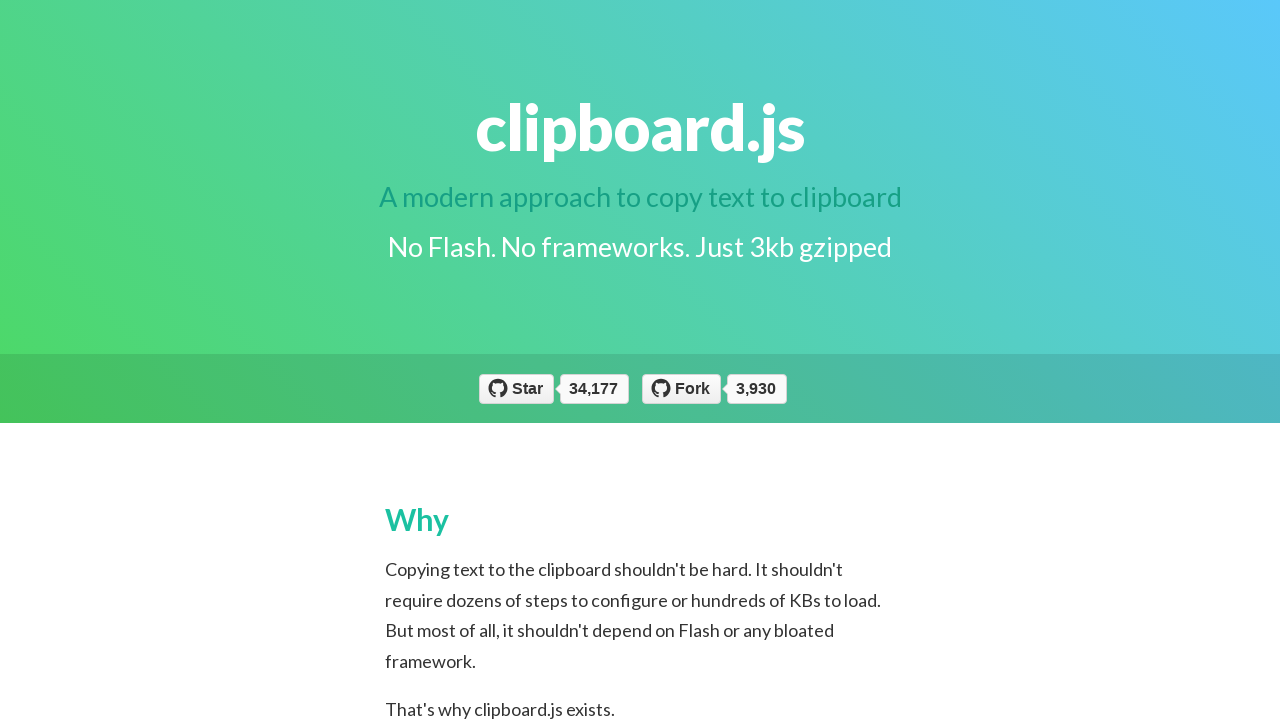

Scrolled to clipboard button element on clipboard.js homepage
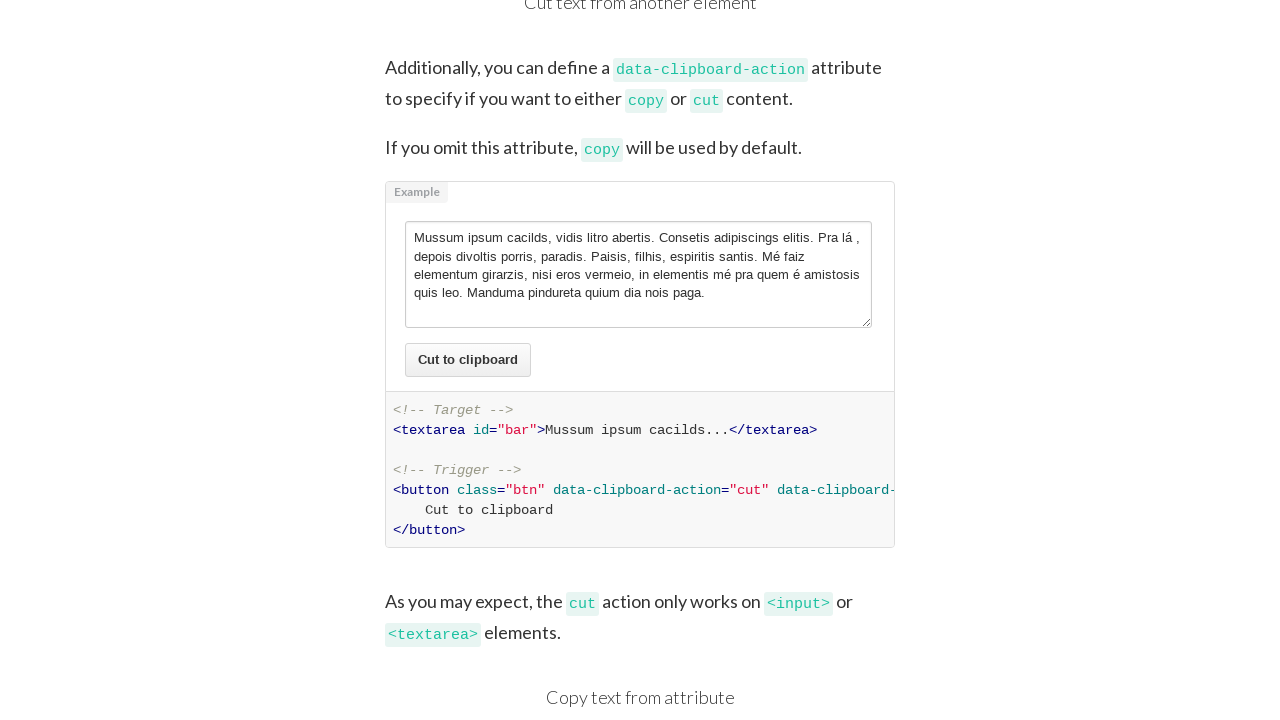

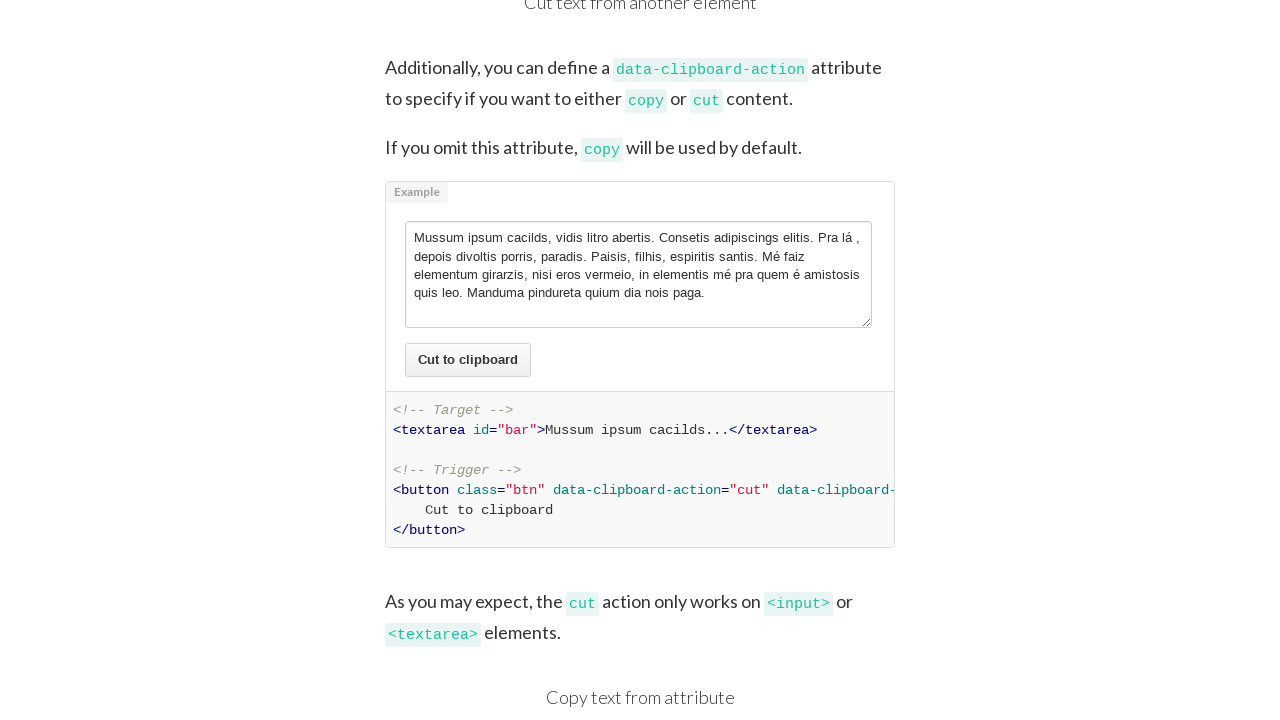